Tests dynamic content generation by clicking a button and waiting for specific text to appear on the page

Starting URL: https://training-support.net/webelements/dynamic-content

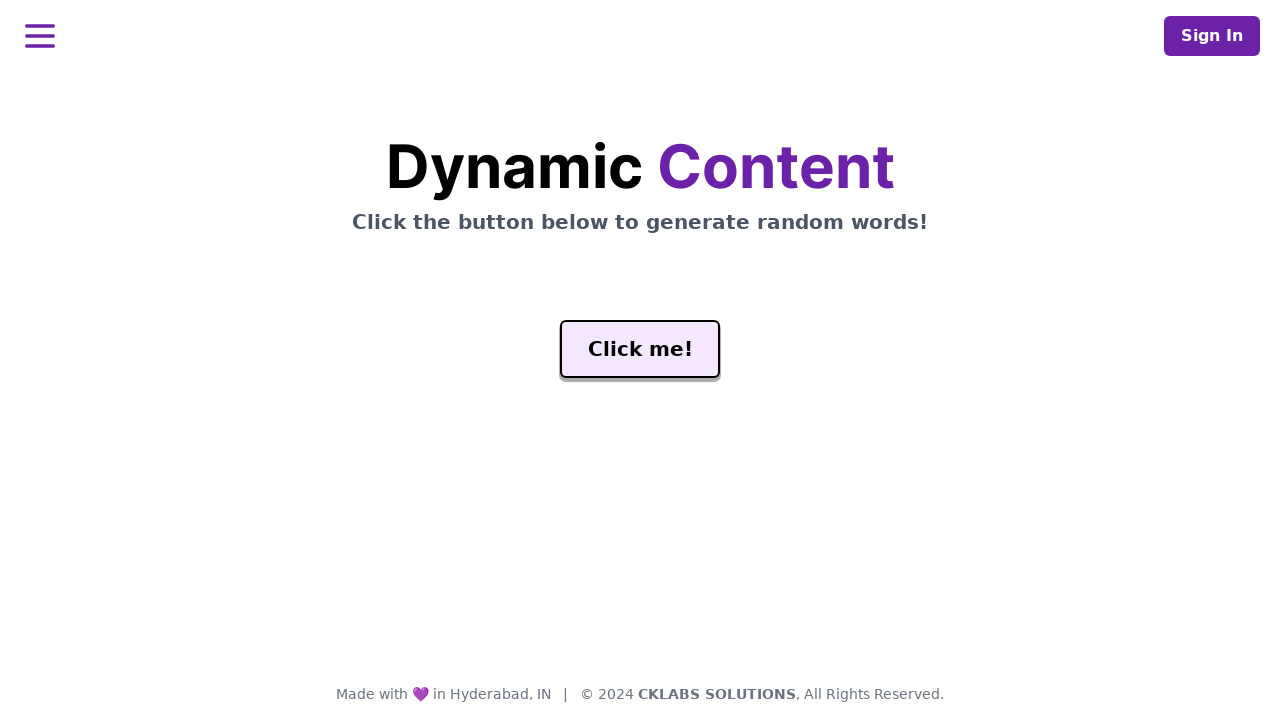

Clicked the 'Click me!' button to generate dynamic content at (640, 349) on #genButton
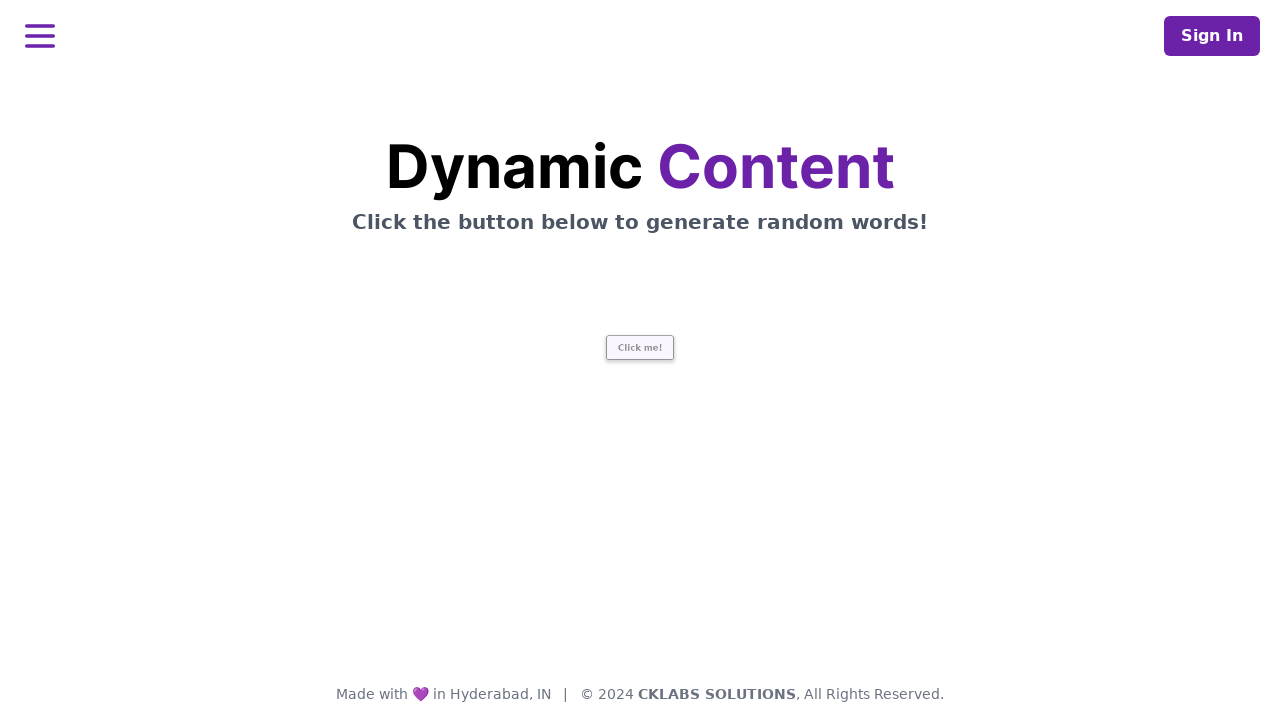

Dynamic content appeared with 'Release' text
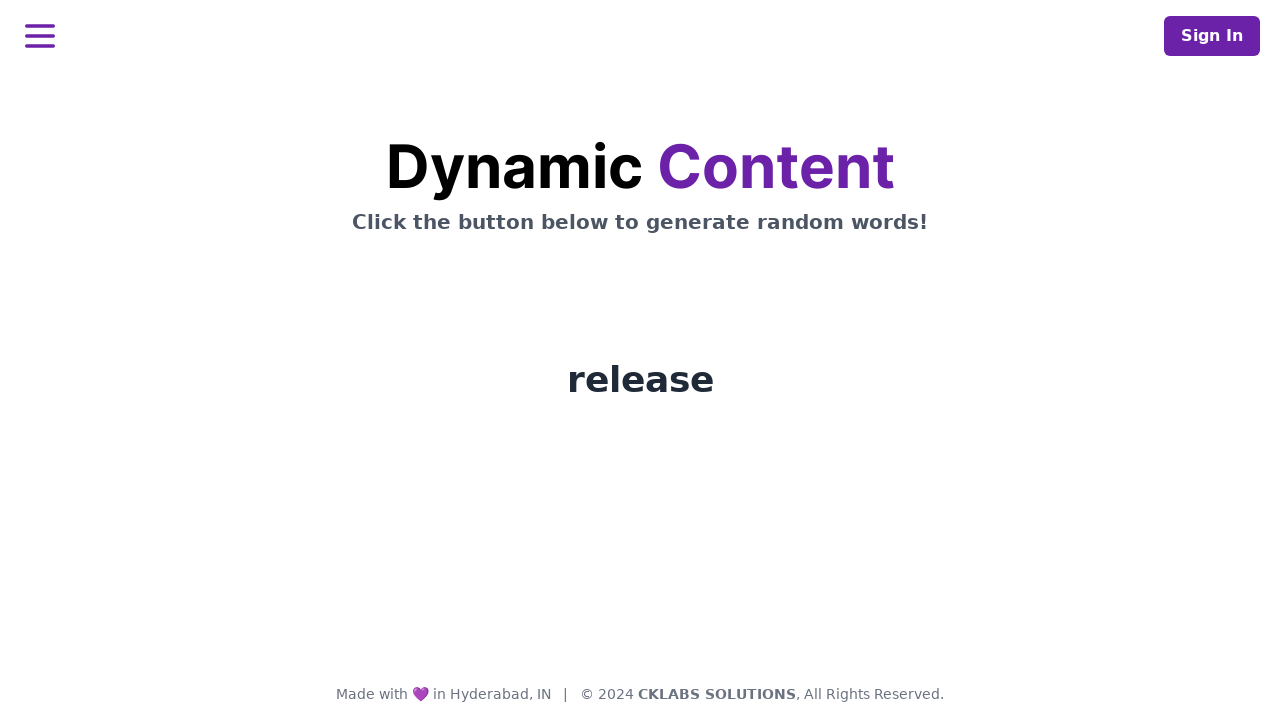

Retrieved generated word: release
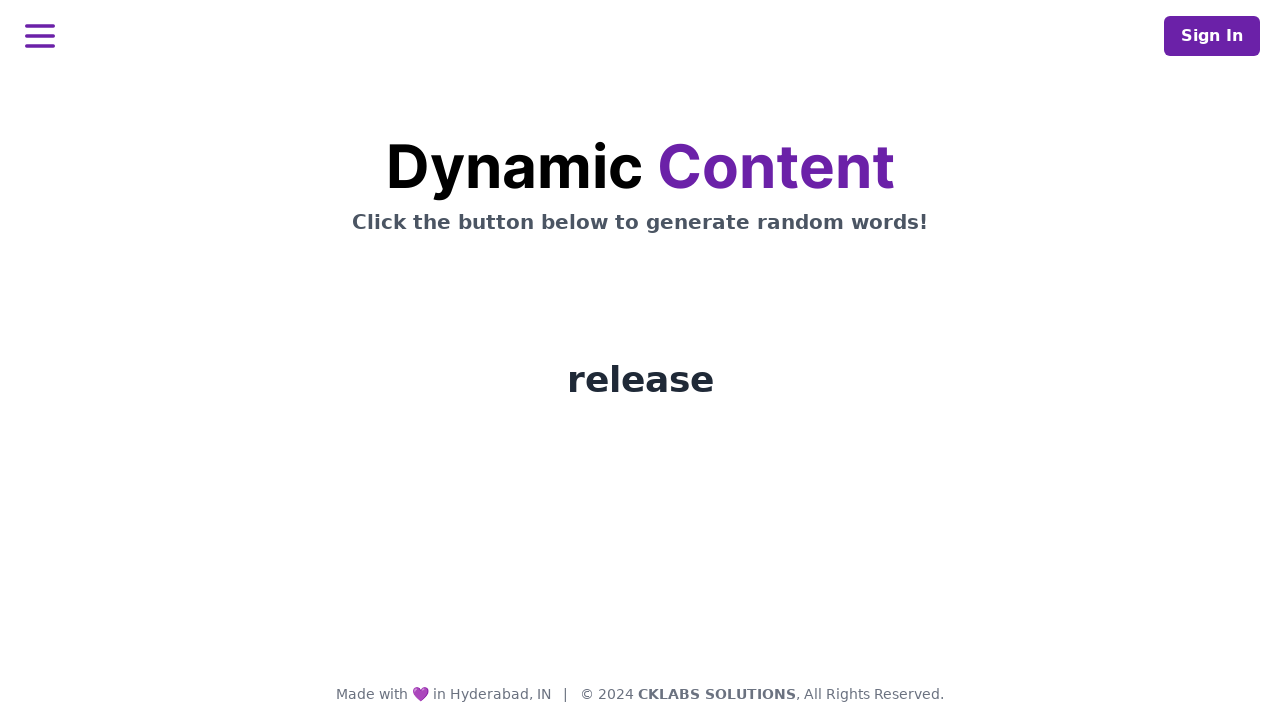

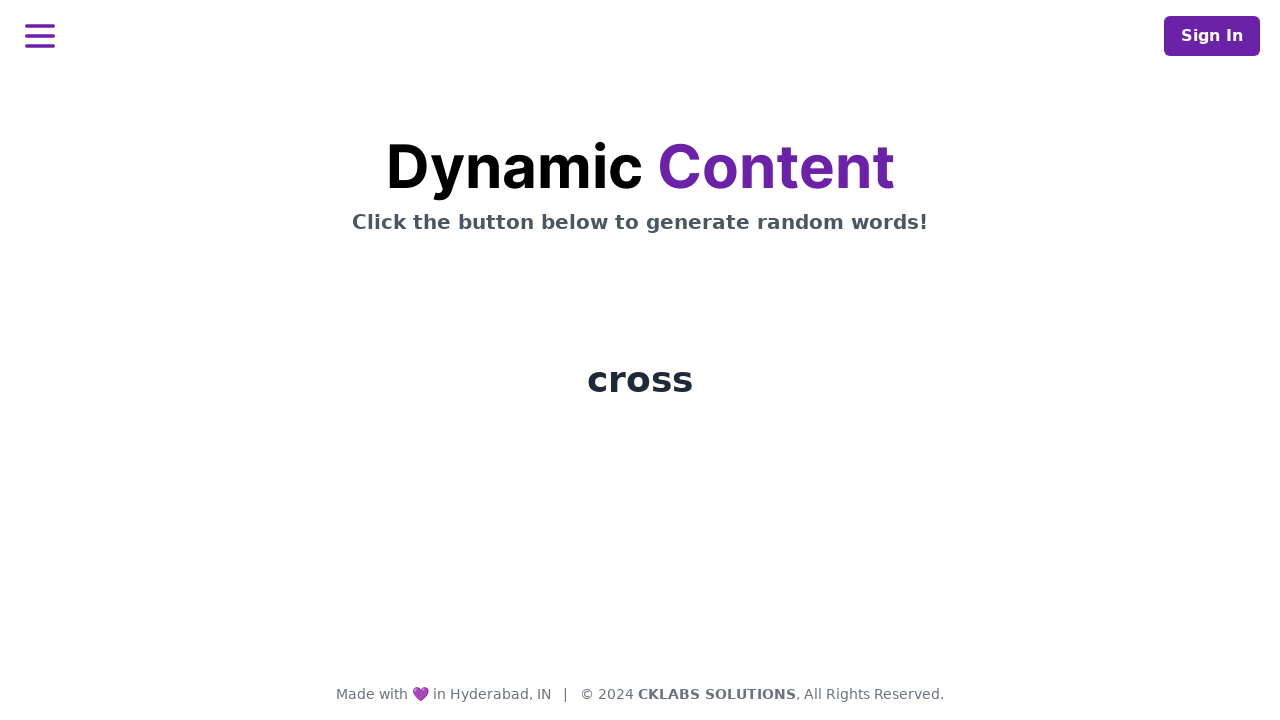